Tests link counting functionality on a practice page, navigates through footer links by opening them in new tabs and retrieves their titles

Starting URL: http://qaclickacademy.com/practice.php

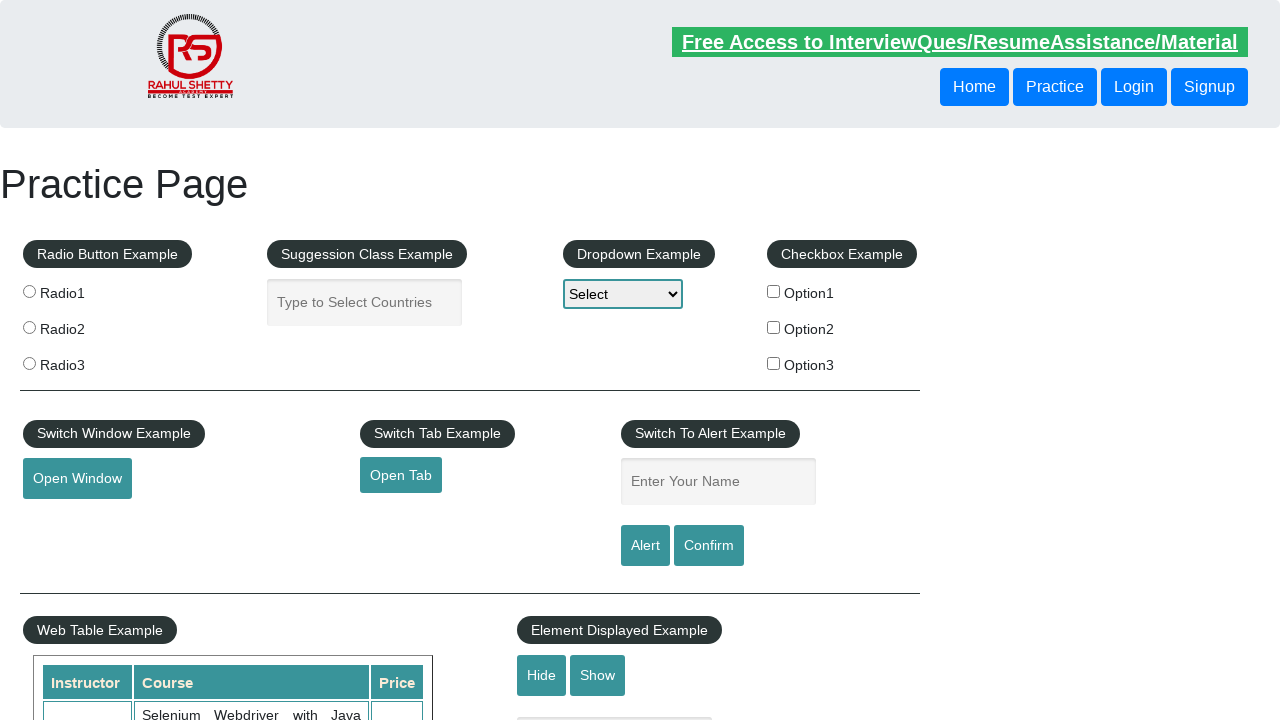

Located all links on page, found 27 total links
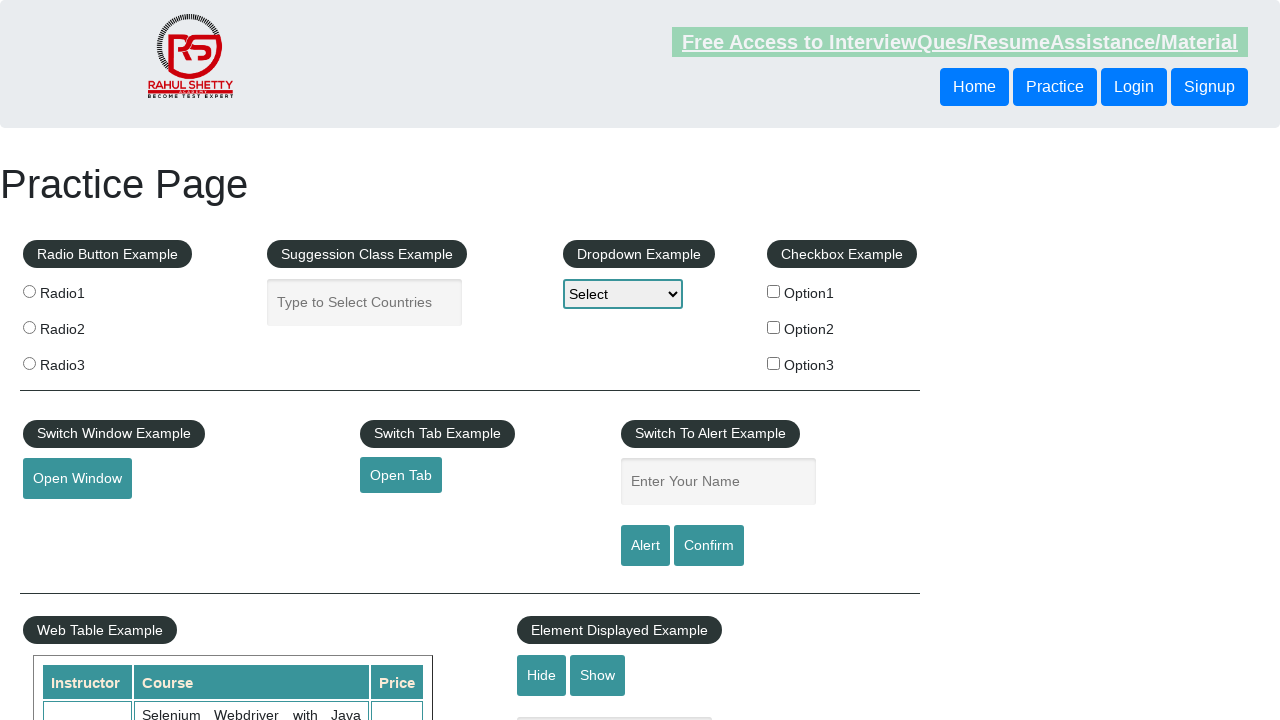

Located footer element with id 'gf-BIG'
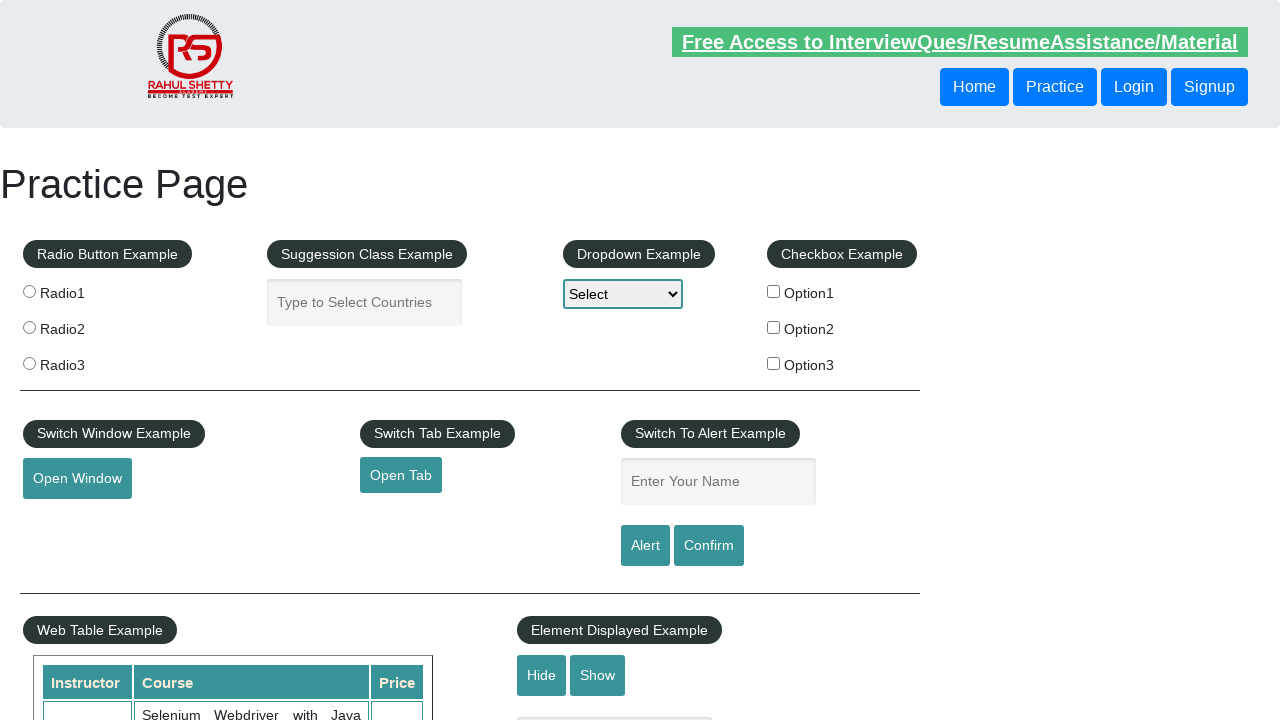

Located links within footer, found 20 footer links
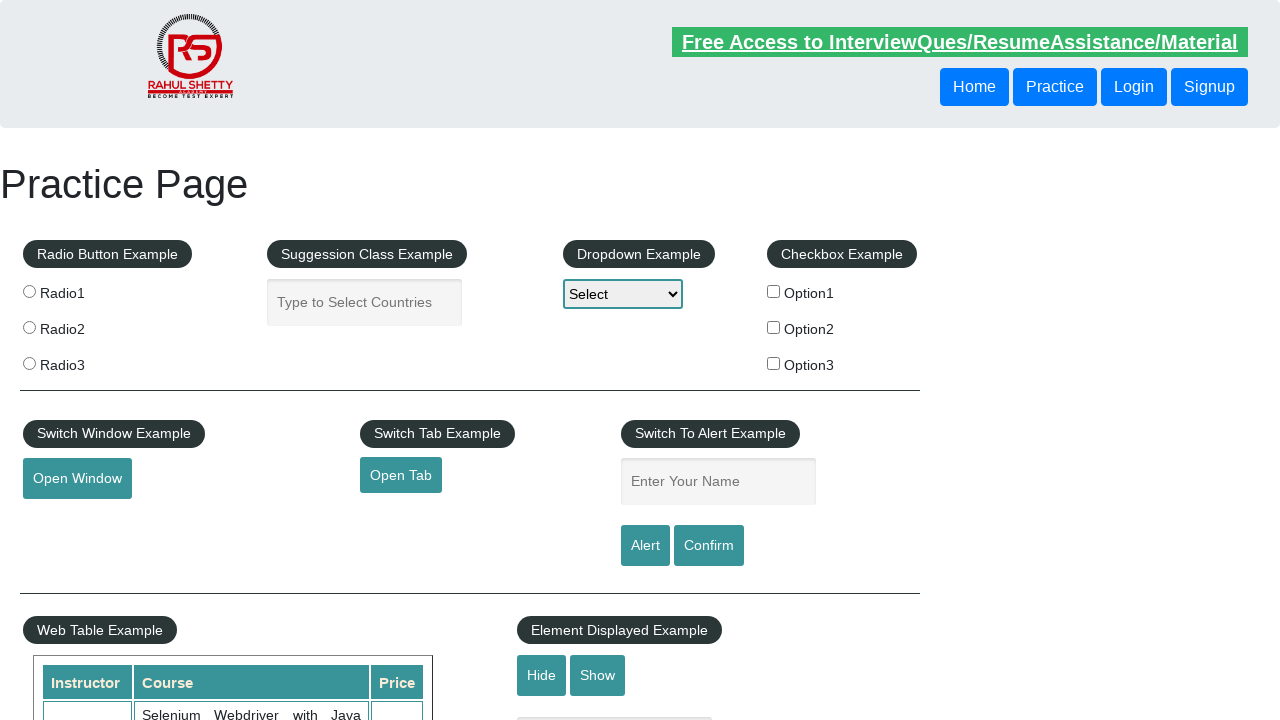

Located sub-footer element
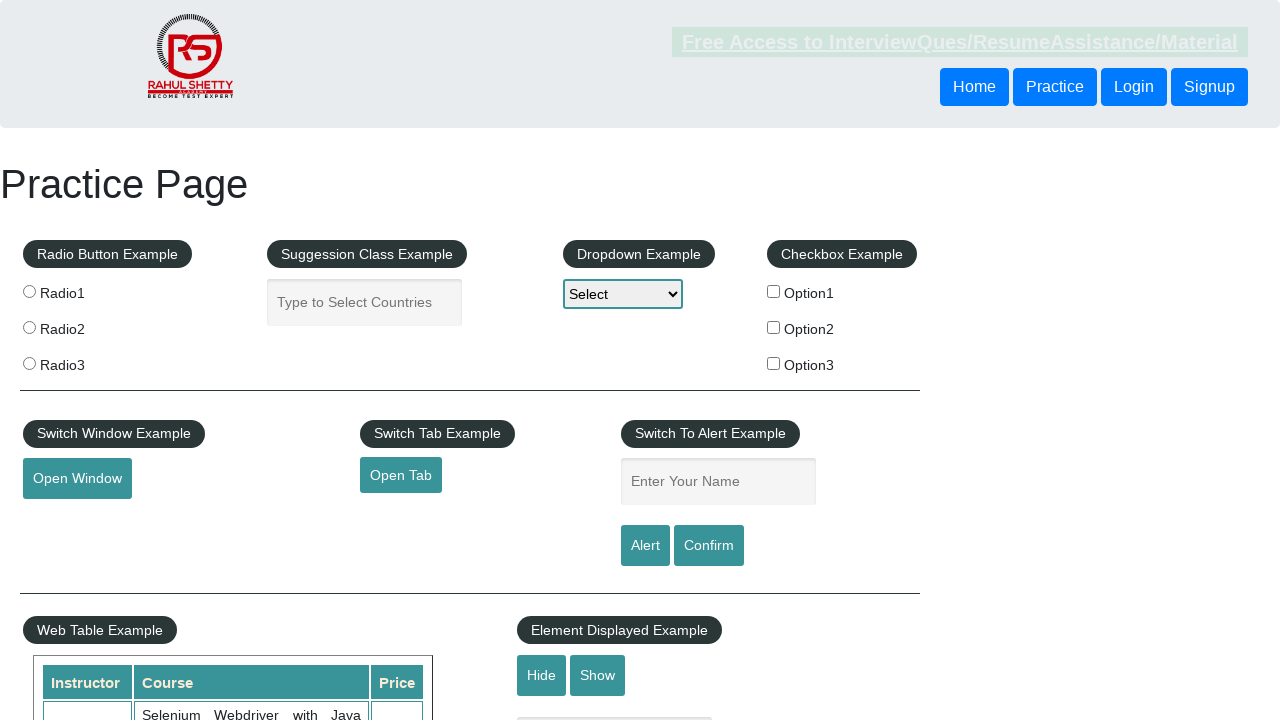

Located links within sub-footer, found 0 sub-footer links
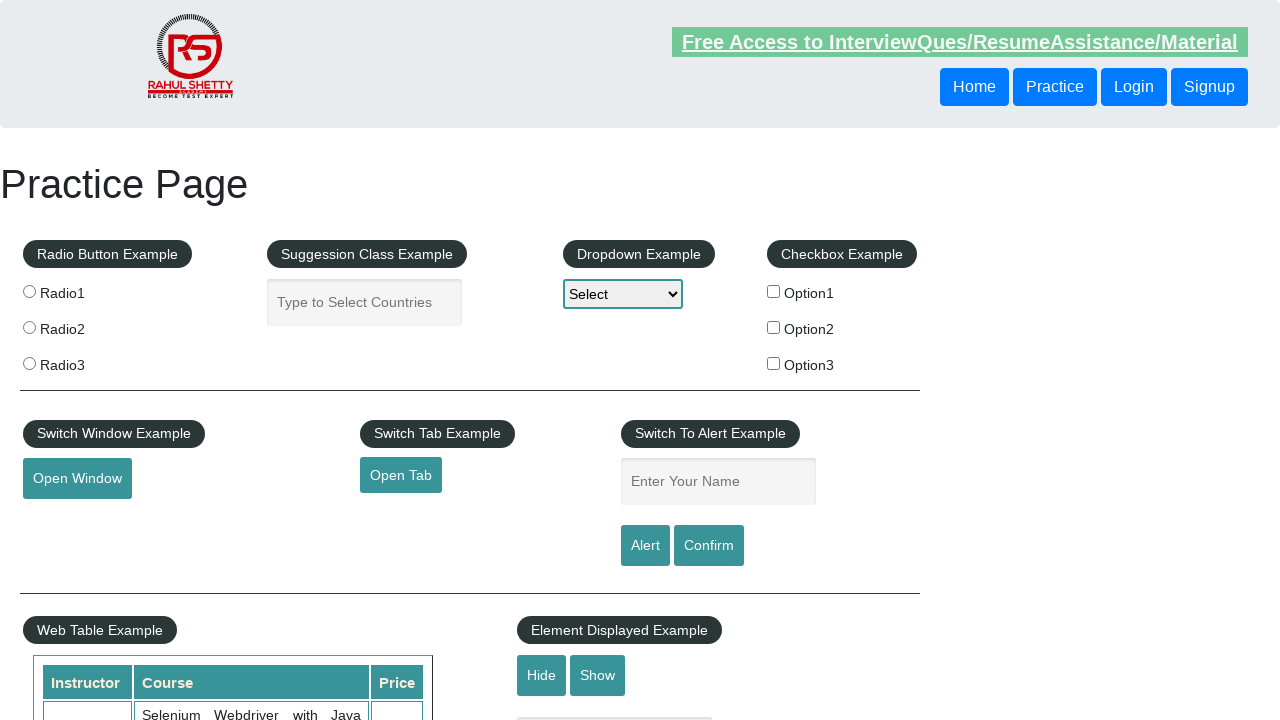

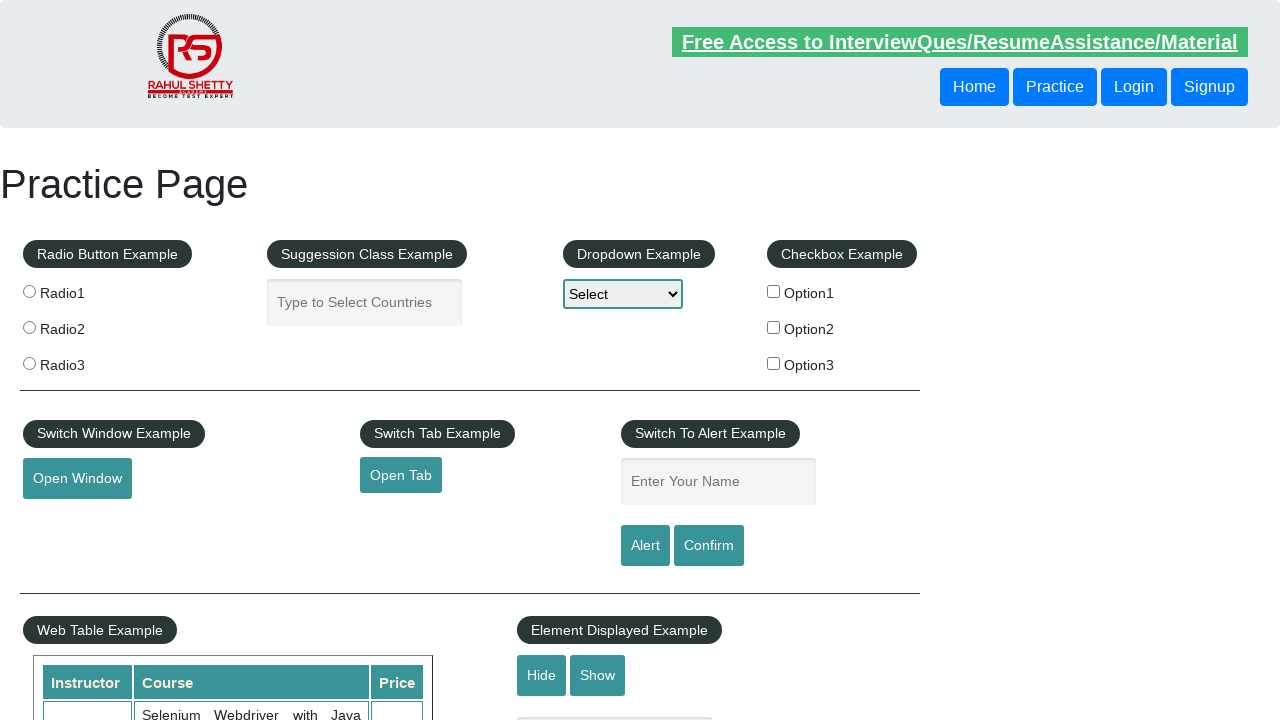